Tests JavaScript alert handling by filling a name input, clicking a confirm button, accepting the alert dialog, and verifying the alert text contains the entered name.

Starting URL: https://www.rahulshettyacademy.com/AutomationPractice/

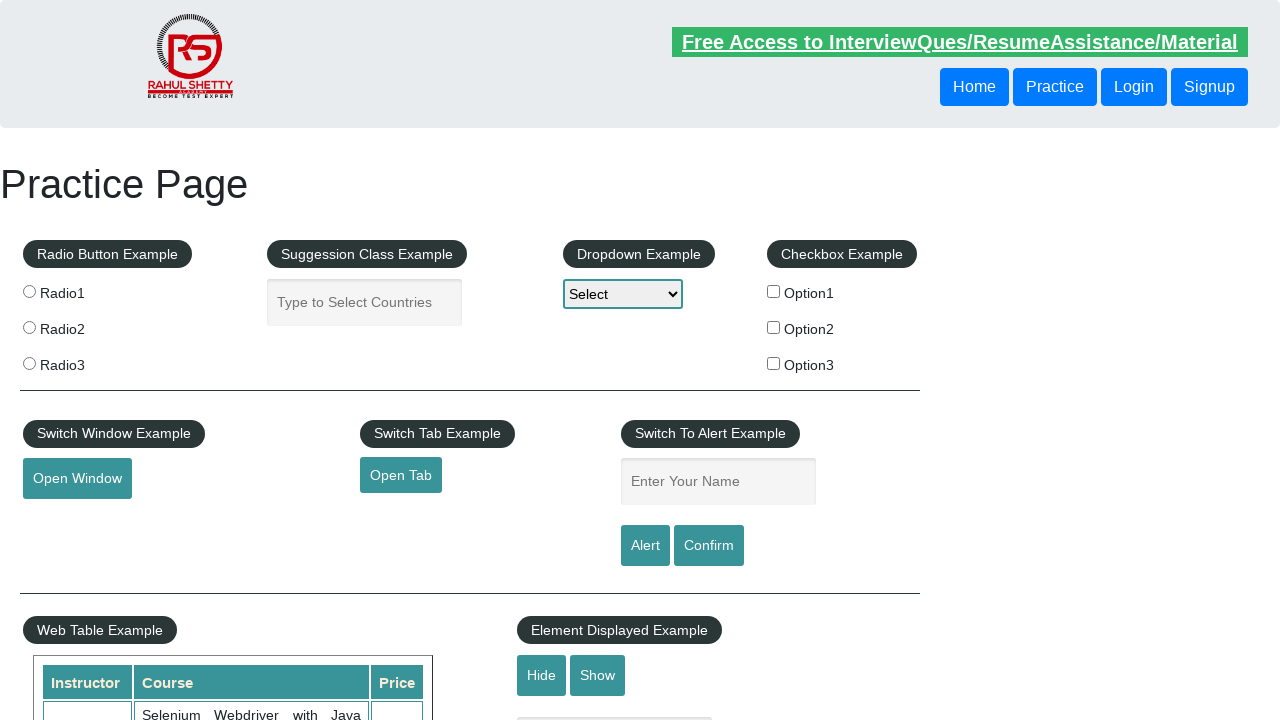

Set up dialog handler to capture and accept alerts
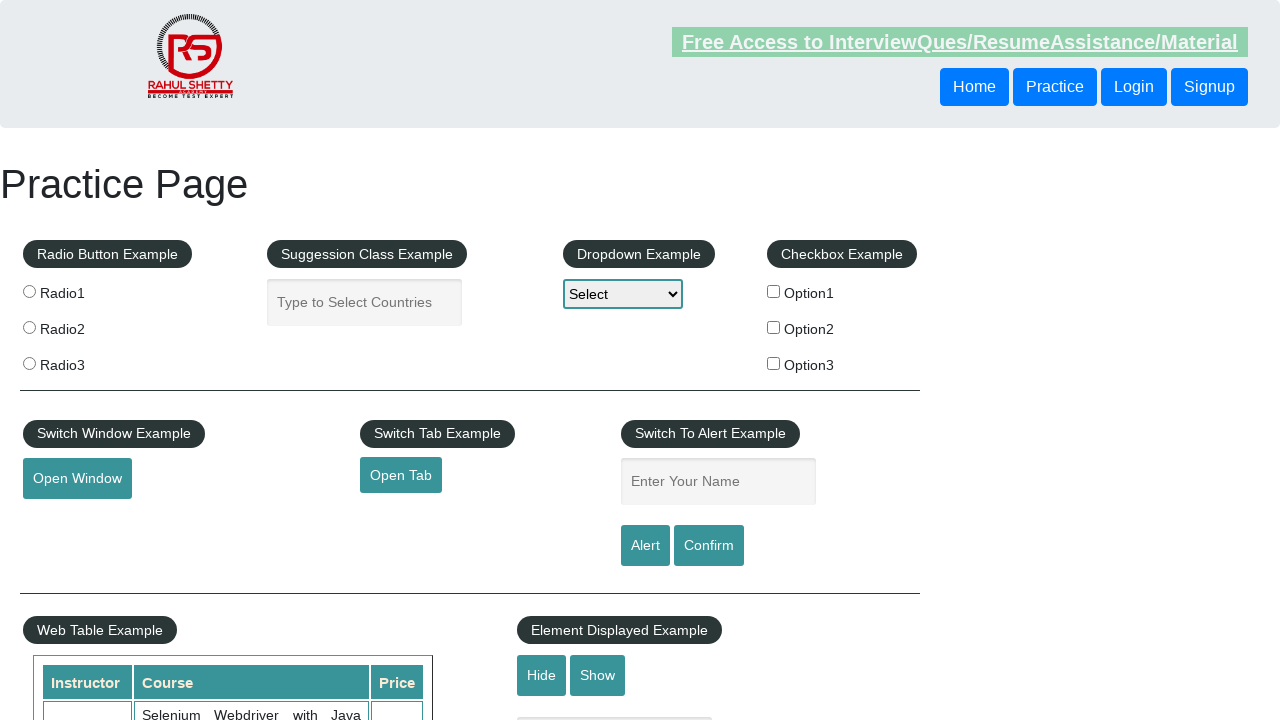

Filled name input field with 'vamshi' on input[name='enter-name']
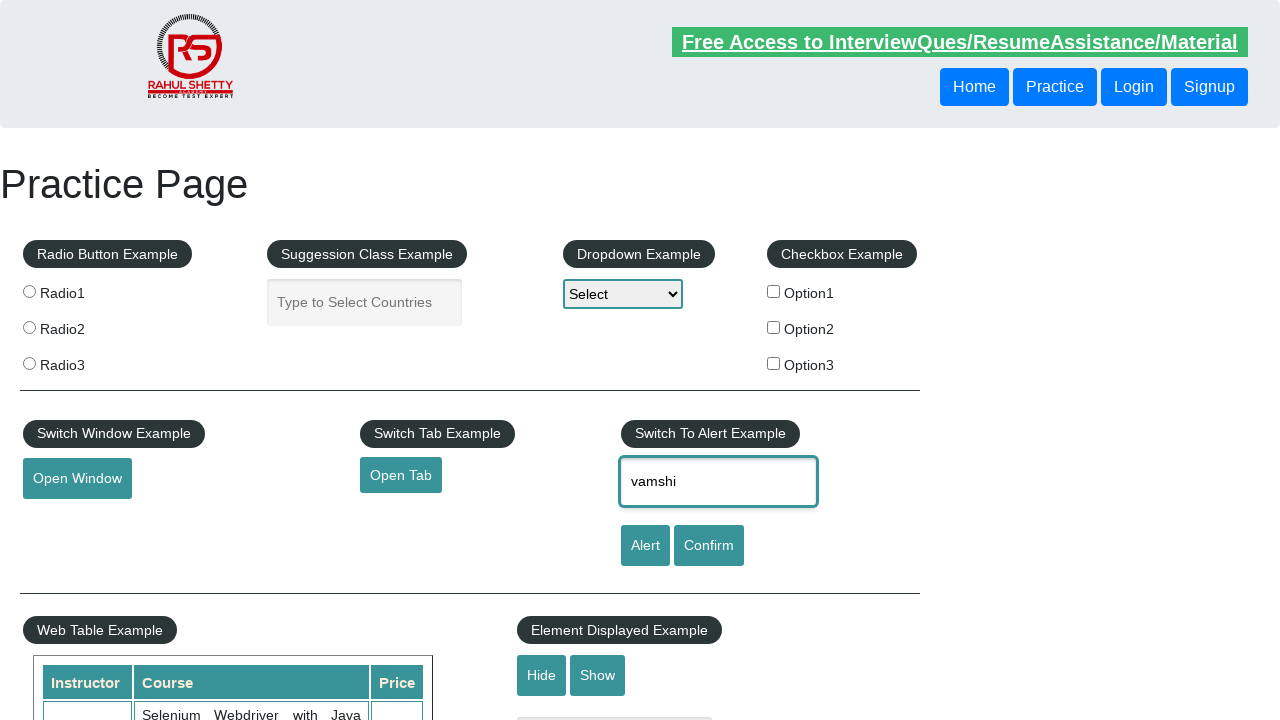

Clicked confirm button to trigger alert dialog at (709, 546) on input#confirmbtn
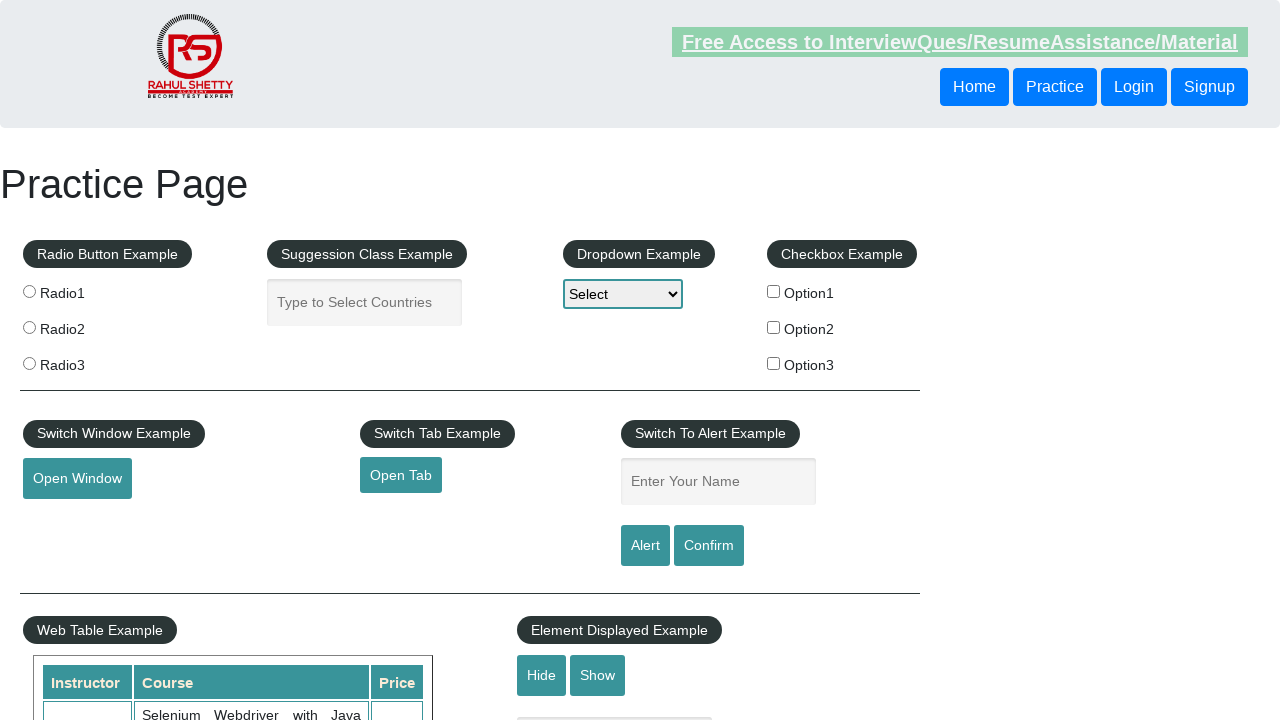

Waited 500ms for dialog to be handled
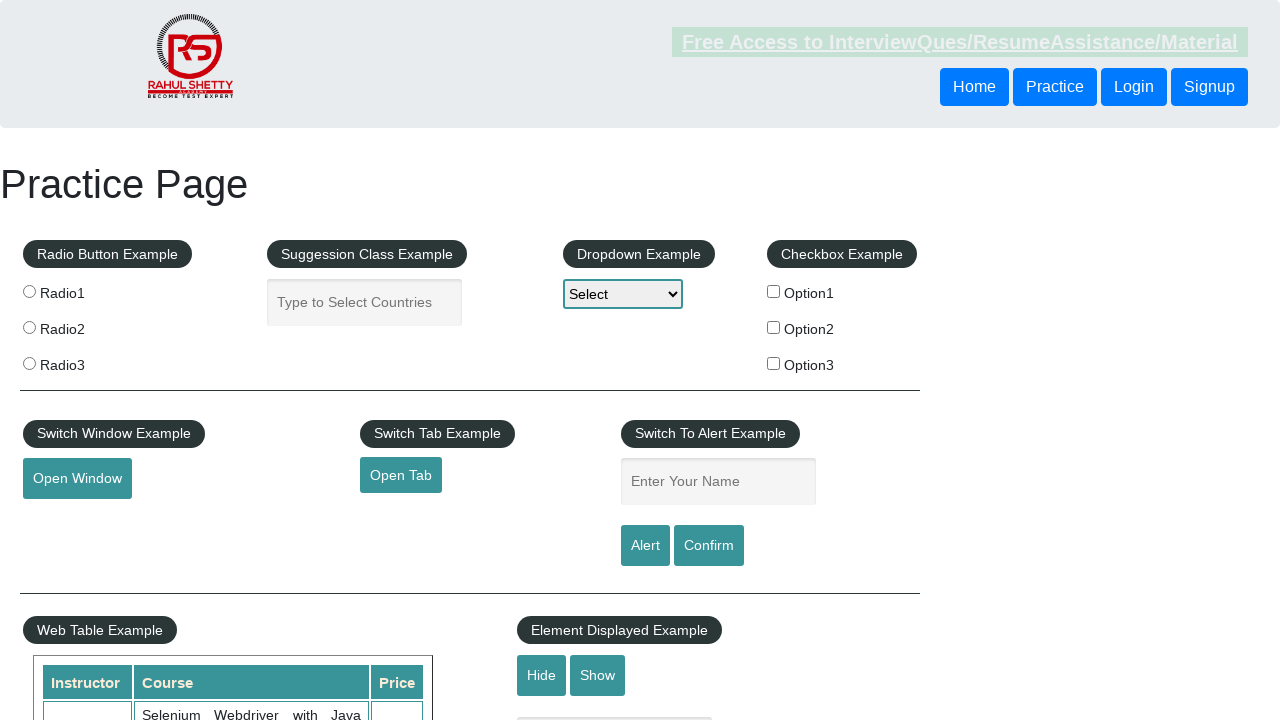

Verified alert text contains 'vamshi'
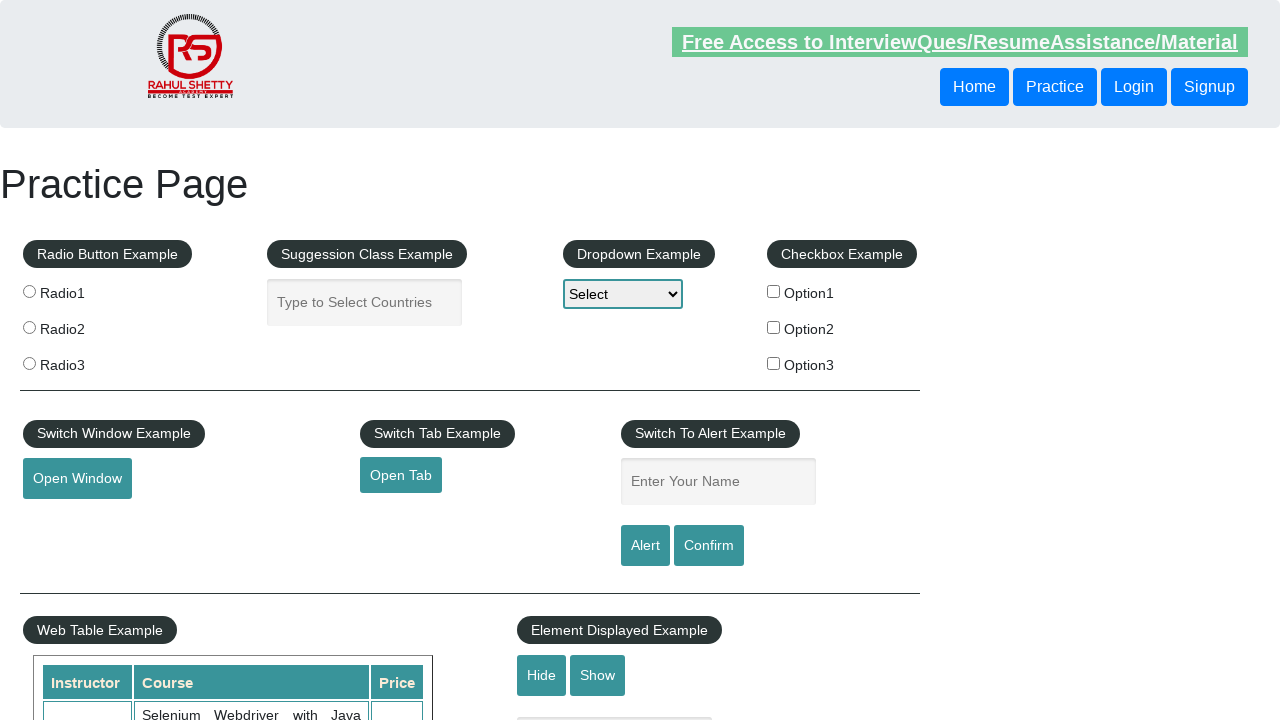

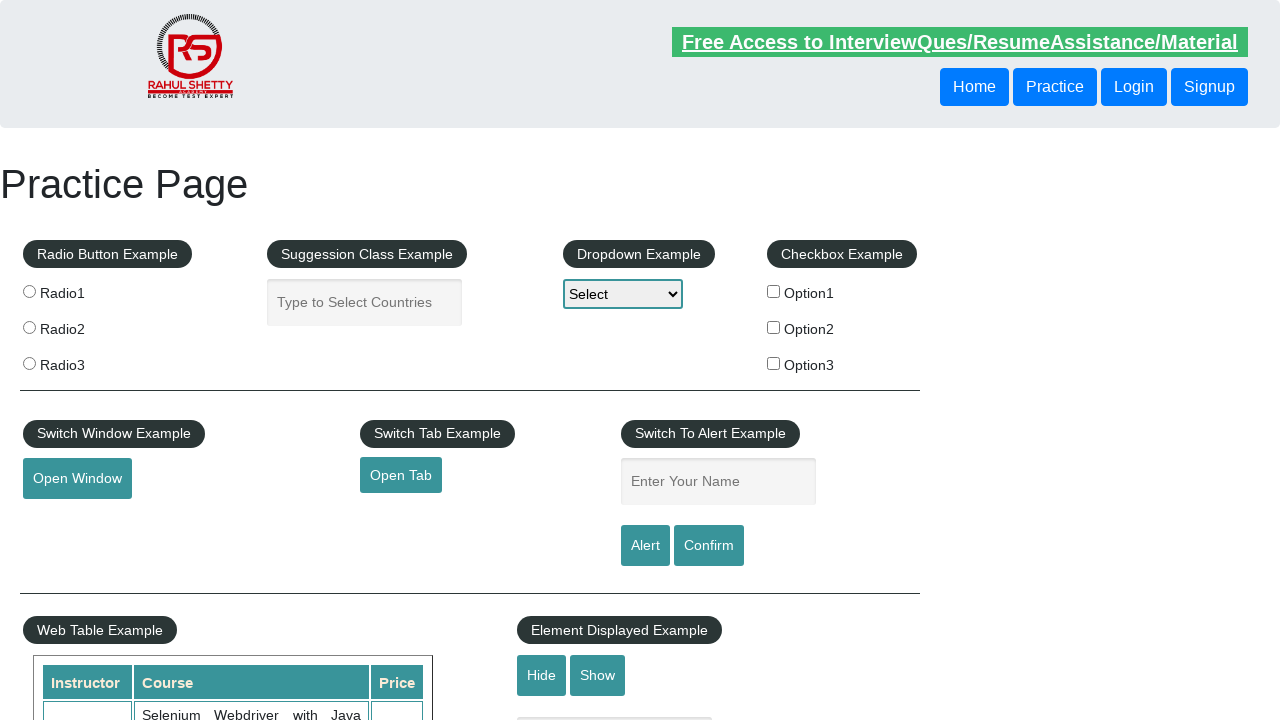